Tests searchable/editable dropdown by typing and selecting different countries

Starting URL: https://react.semantic-ui.com/maximize/dropdown-example-search-selection/

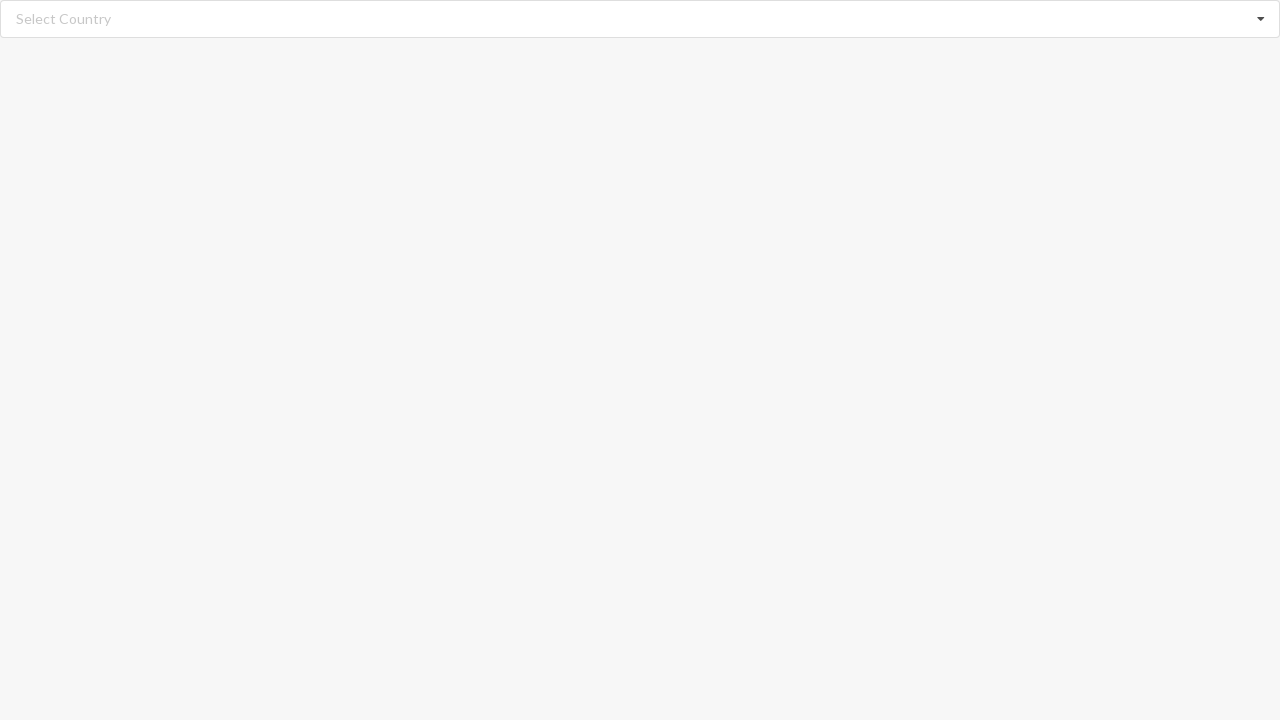

Typed 'Angola' into the search field on input.search
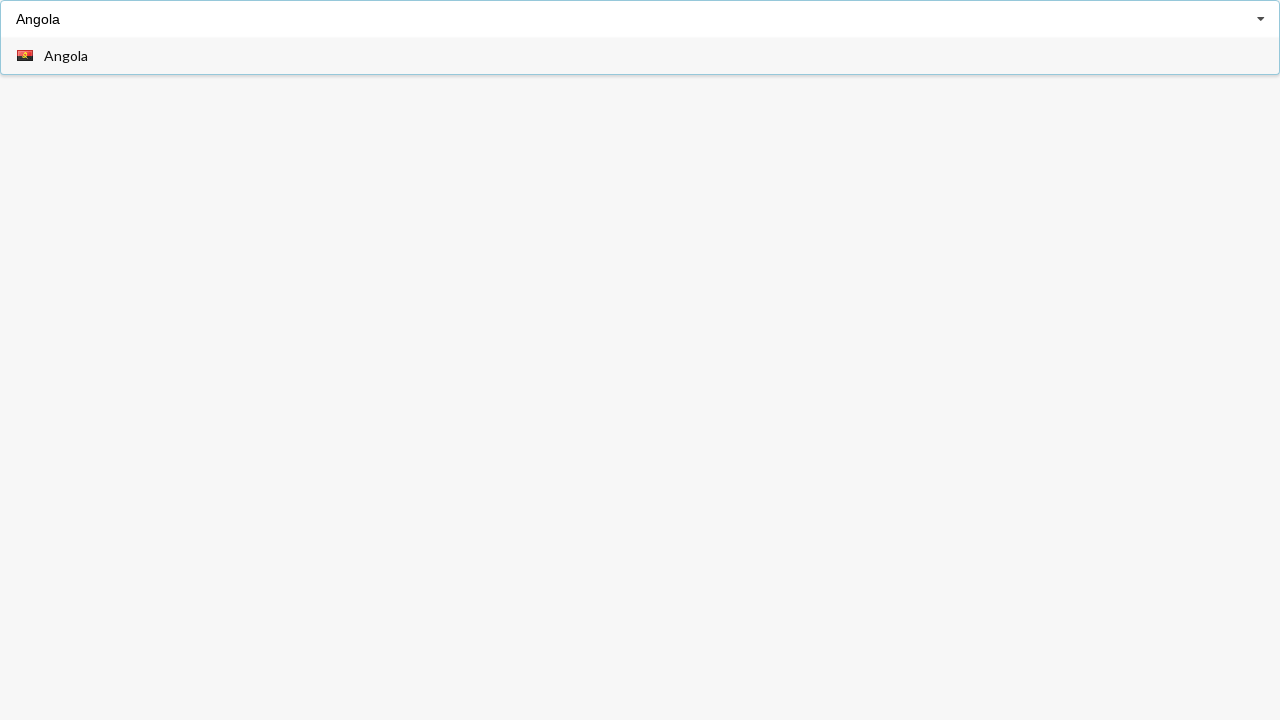

Clicked 'Angola' from the dropdown results at (66, 56) on span.text:has-text('Angola')
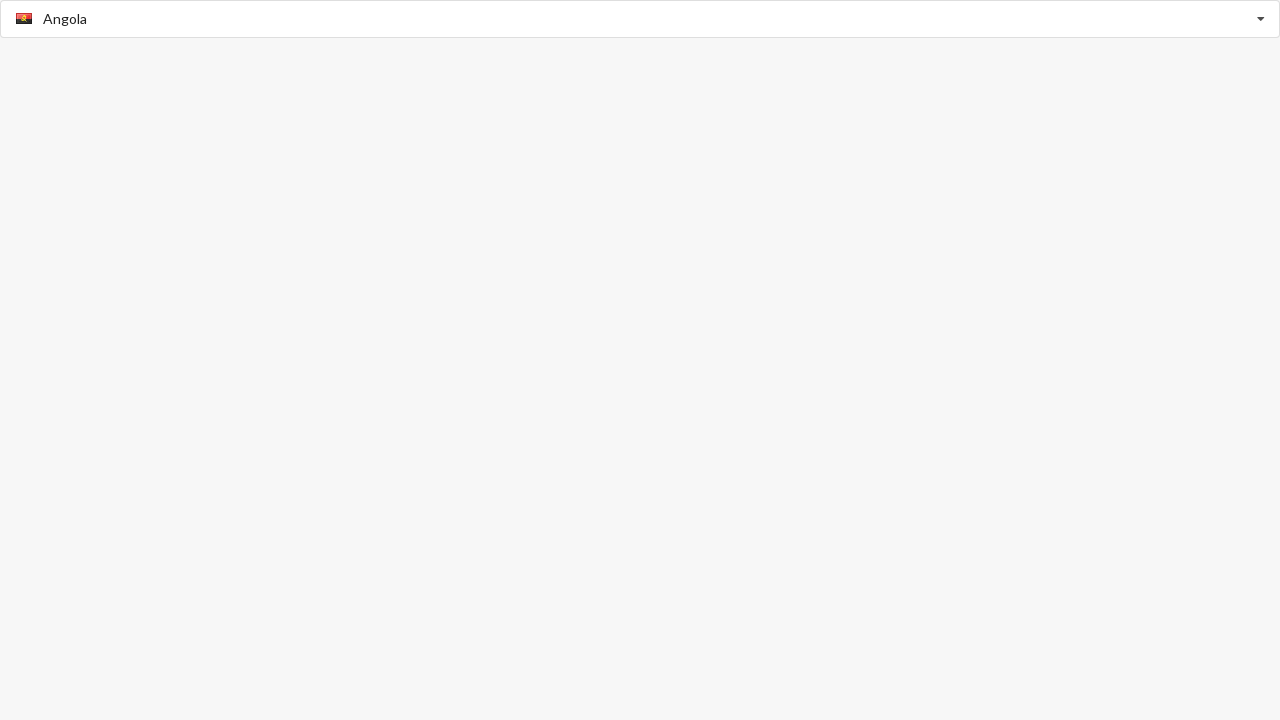

Verified that 'Angola' was selected in the dropdown
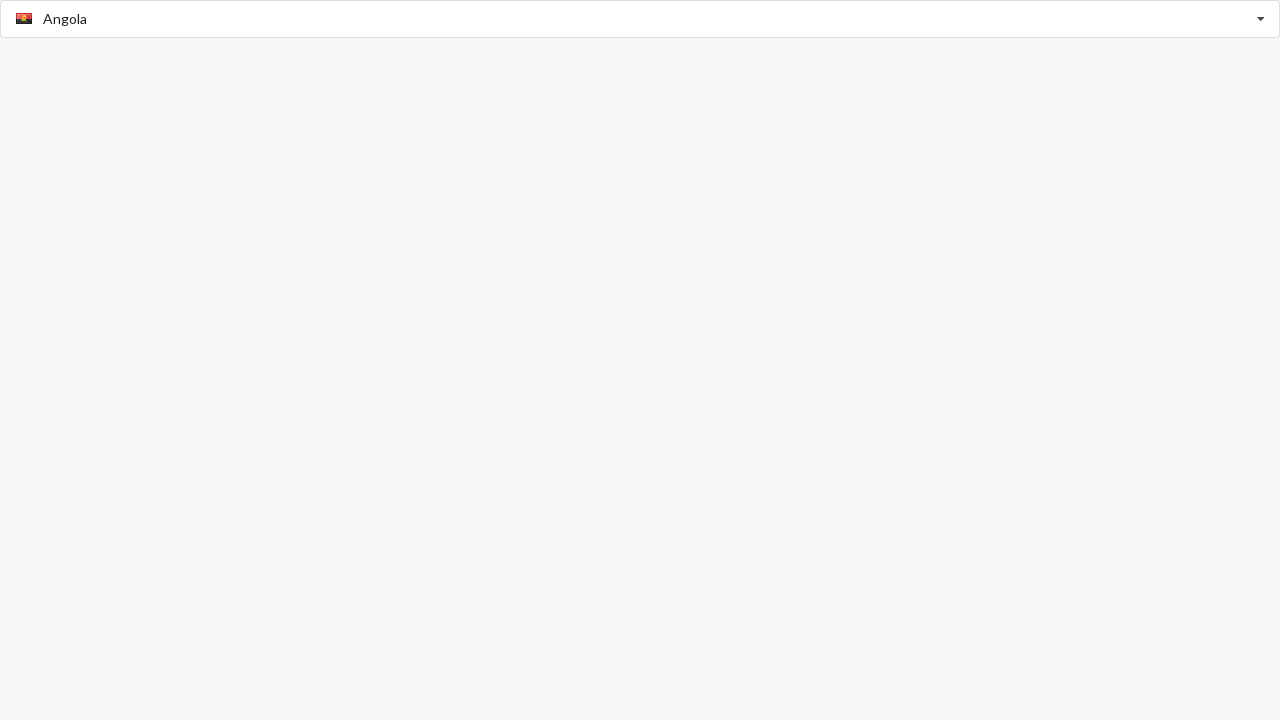

Typed 'Bahamas' into the search field on input.search
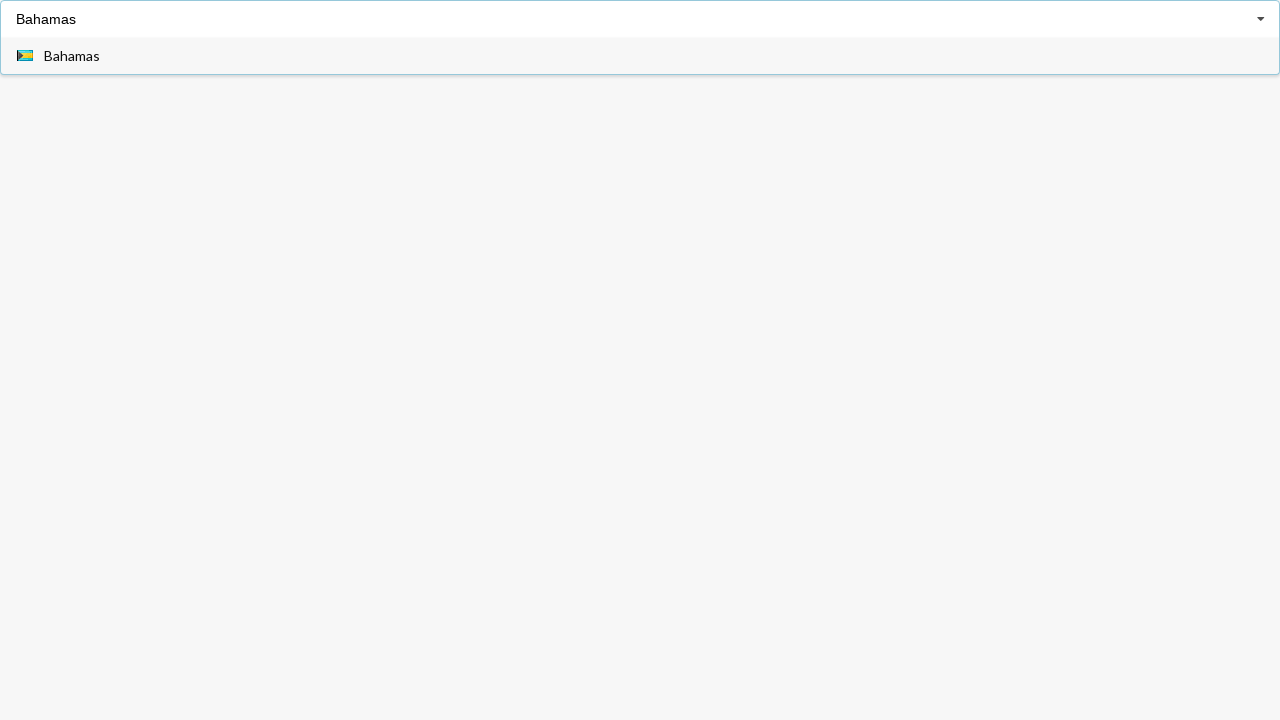

Clicked 'Bahamas' from the dropdown results at (72, 56) on span.text:has-text('Bahamas')
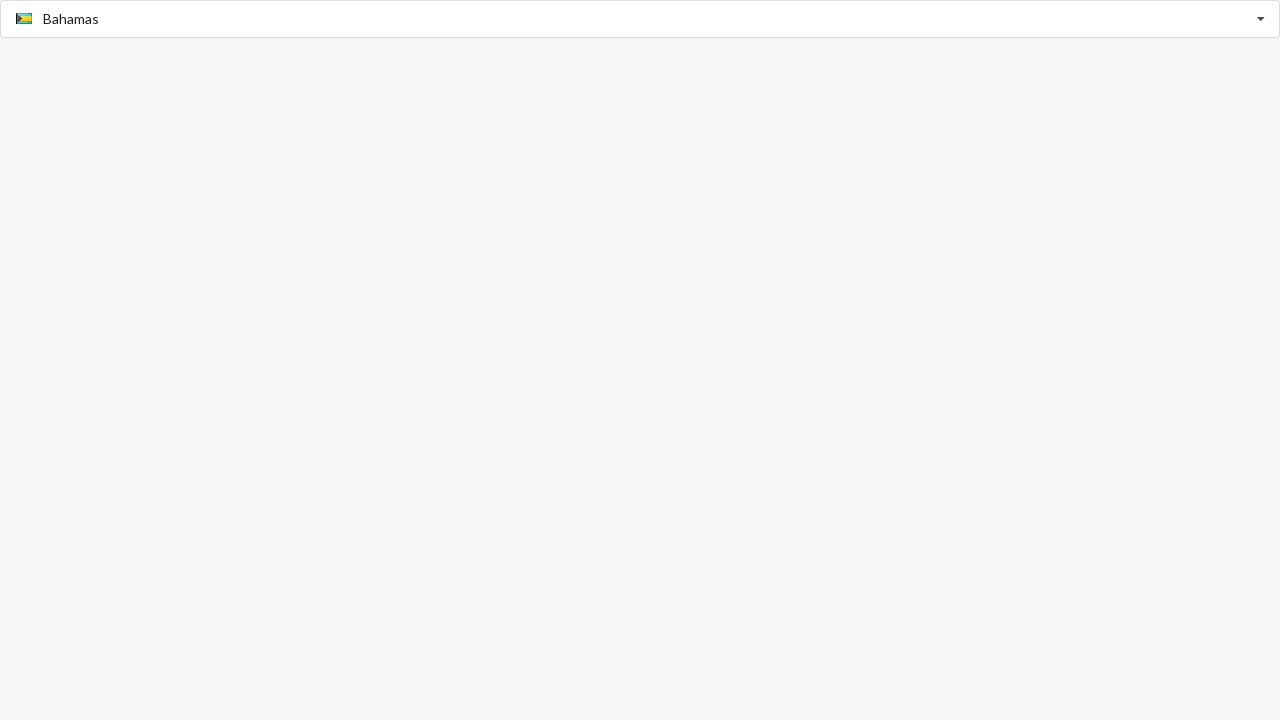

Verified that 'Bahamas' was selected in the dropdown
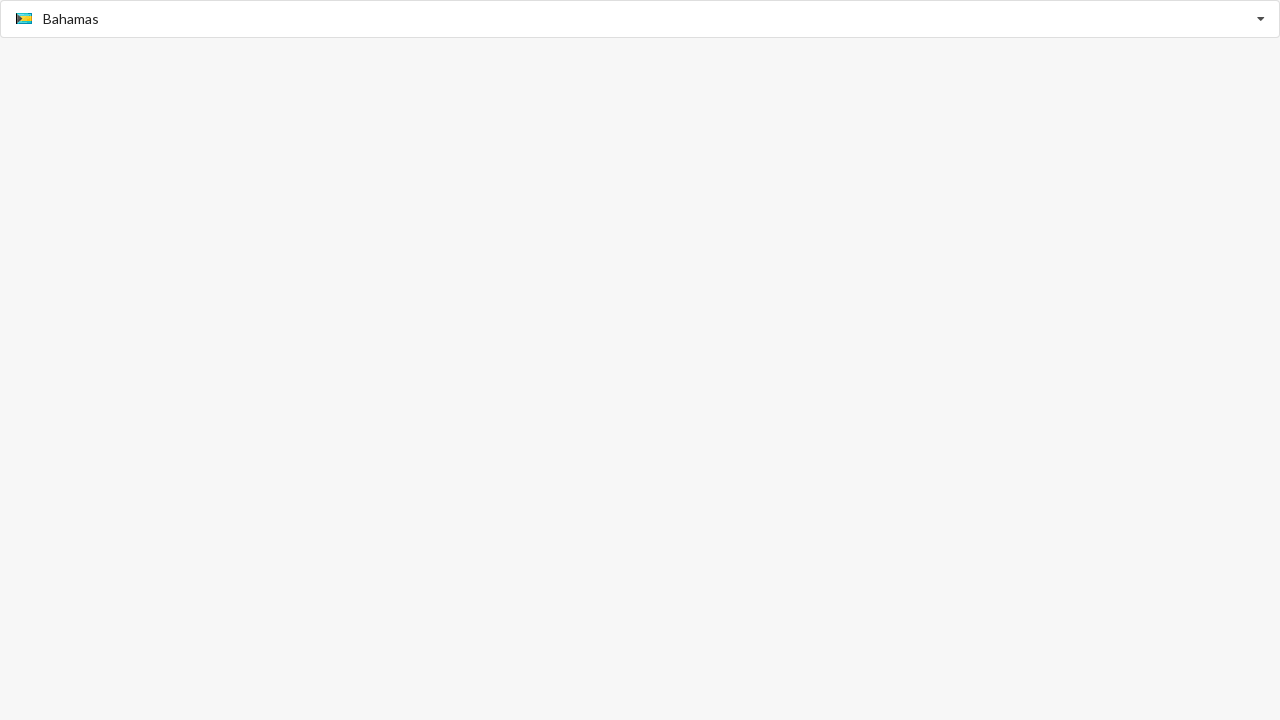

Typed 'Belarus' into the search field on input.search
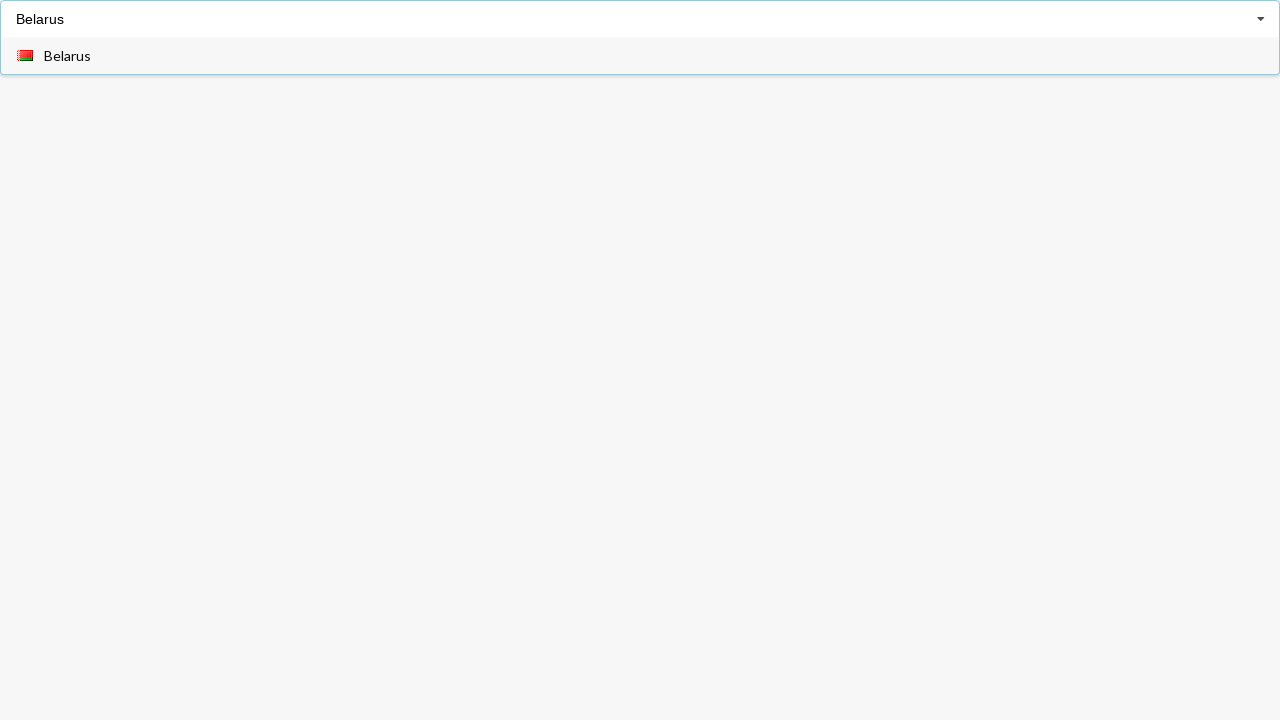

Clicked 'Belarus' from the dropdown results at (68, 56) on span.text:has-text('Belarus')
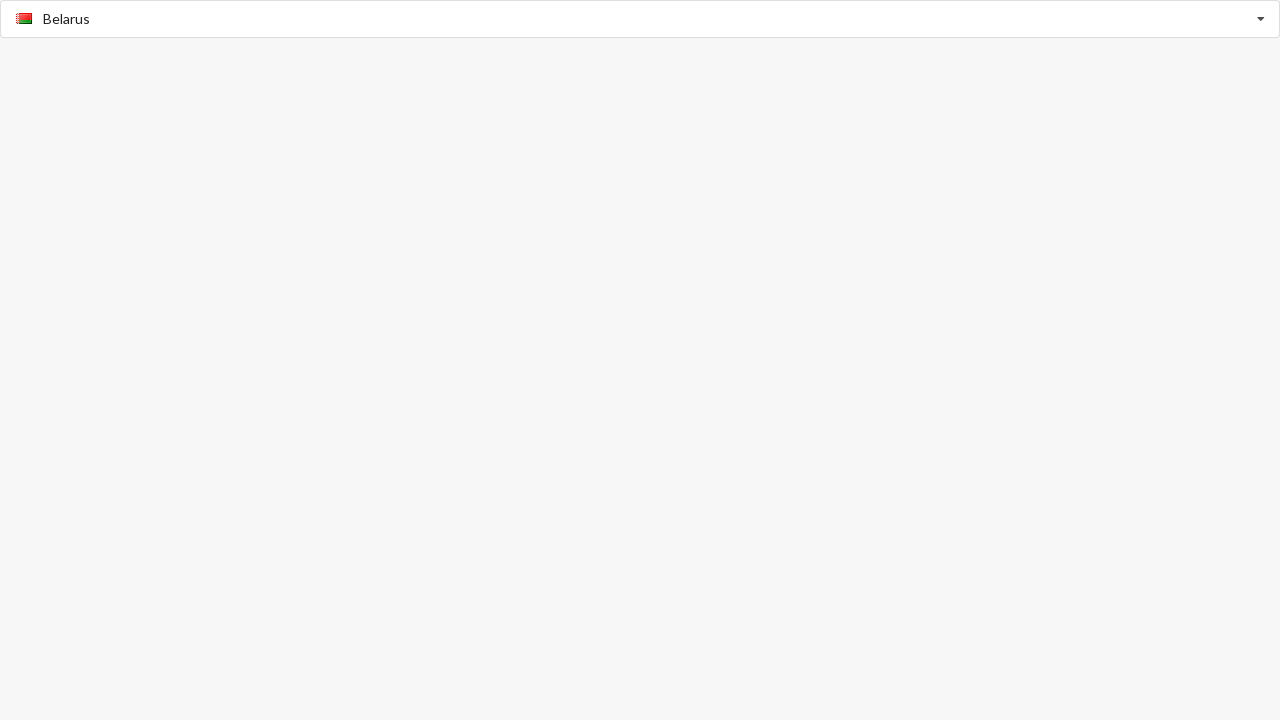

Verified that 'Belarus' was selected in the dropdown
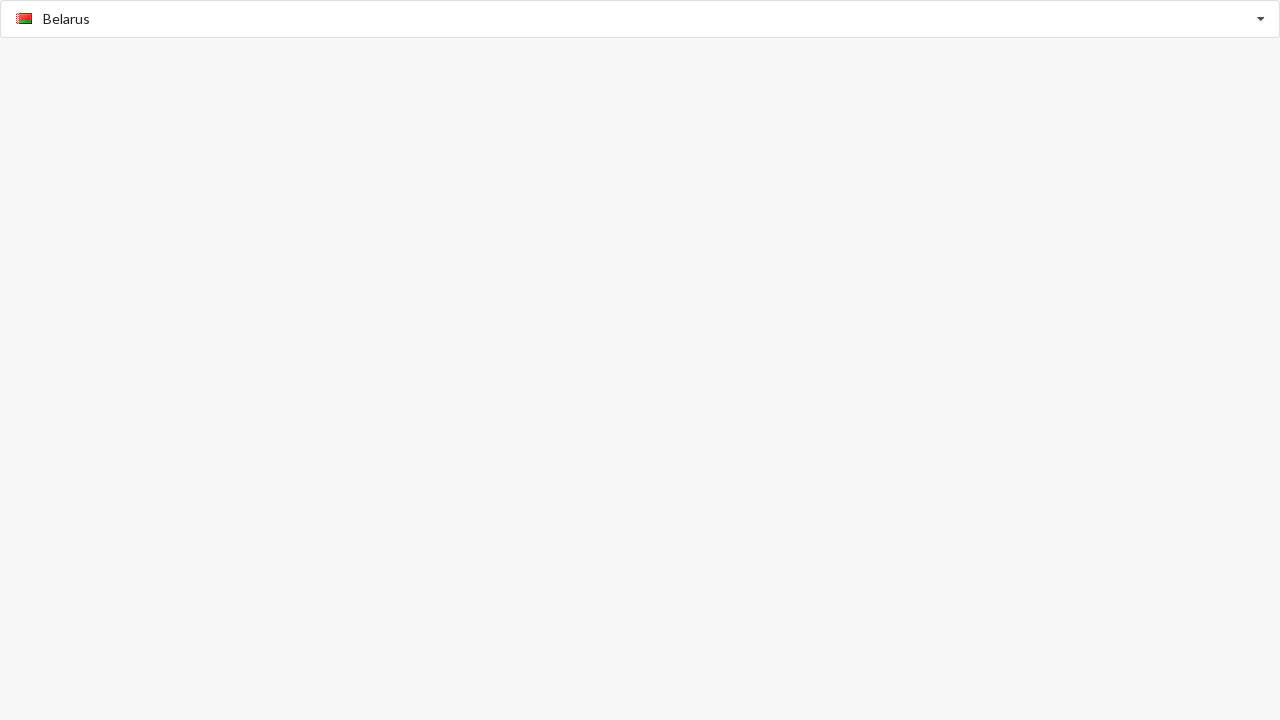

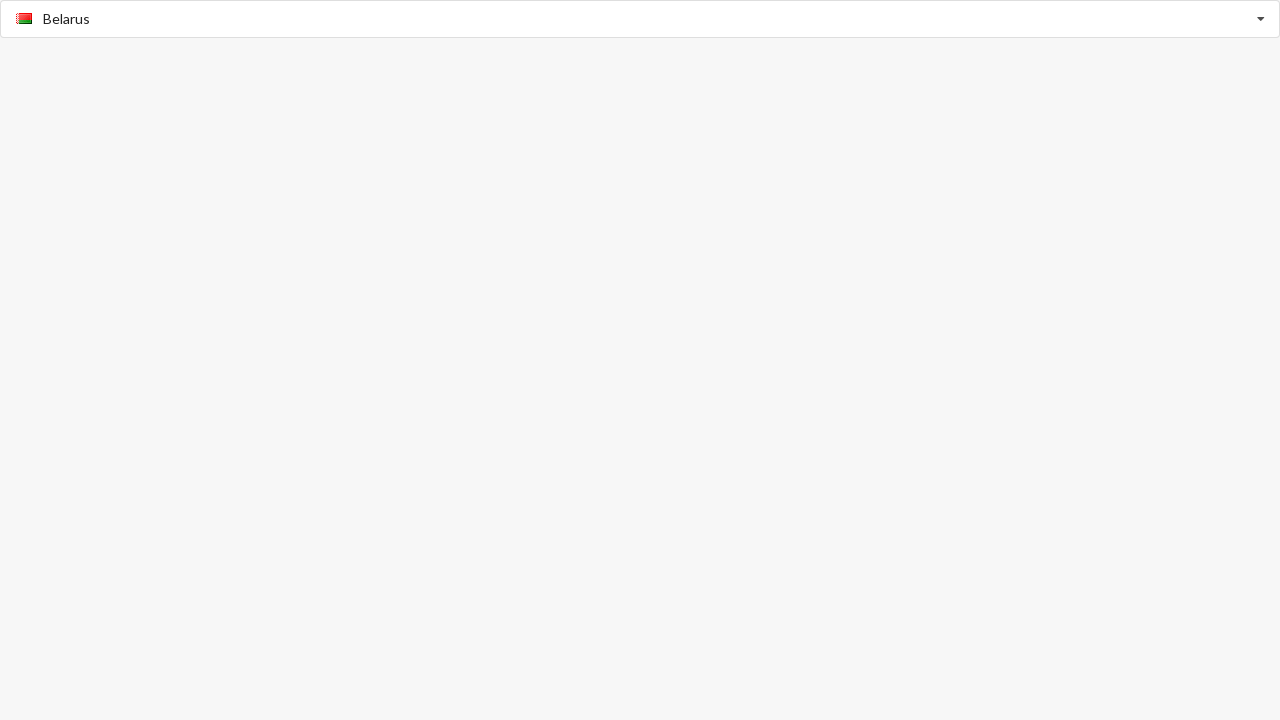